Tests JavaScript alert handling by navigating to an alerts demo page, clicking a tab and button to trigger an alert, then accepting the alert

Starting URL: http://demo.automationtesting.in/Alerts.html

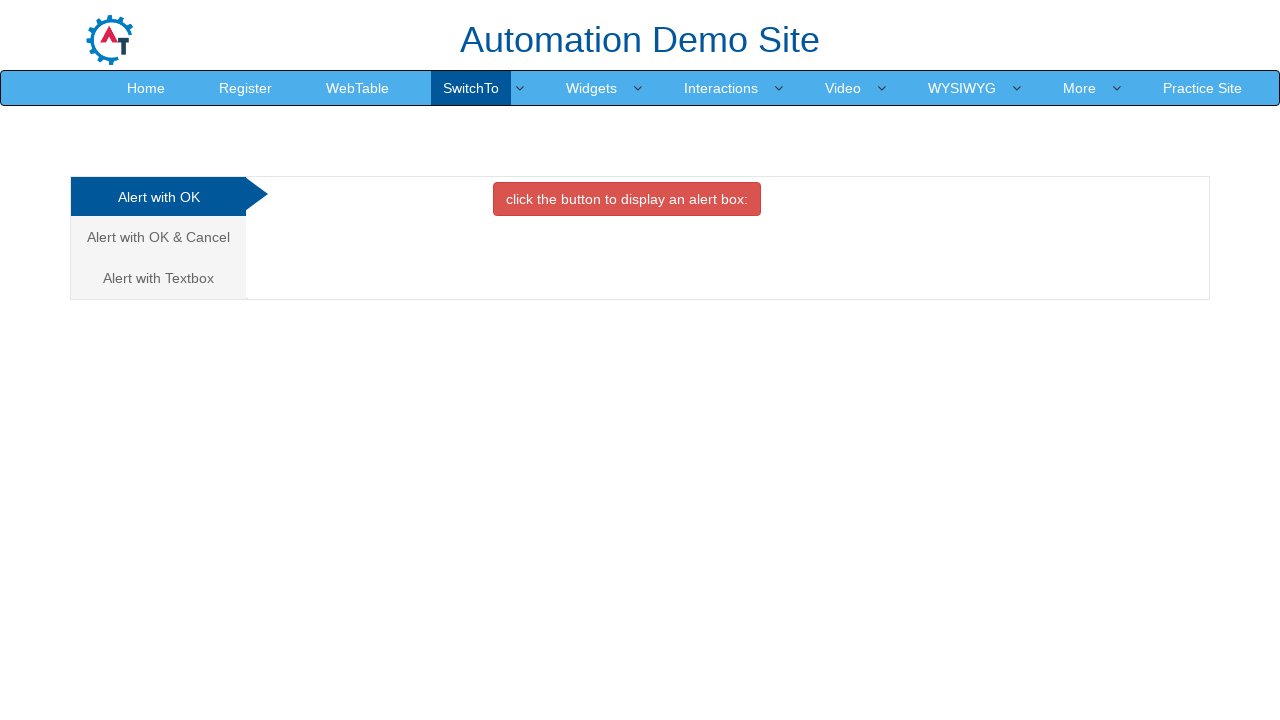

Clicked the second tab to navigate to alert input section at (158, 237) on (//a[@data-toggle='tab'])[2]
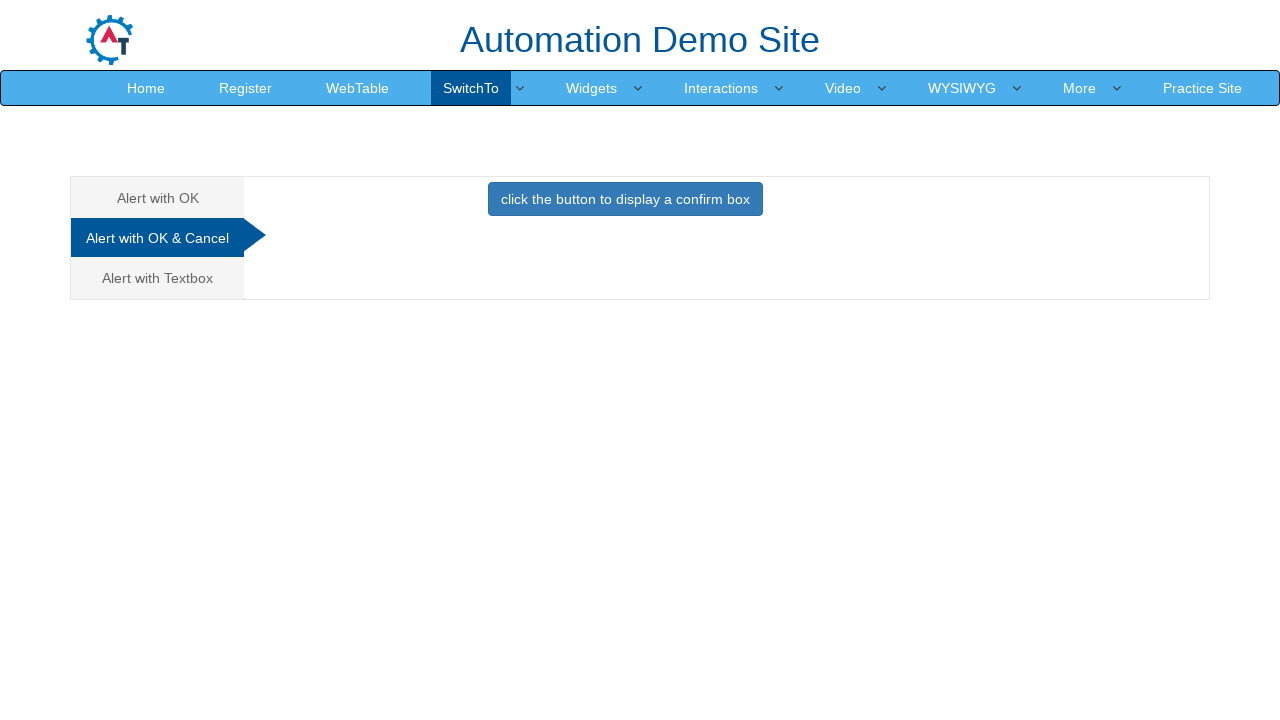

Clicked the button to trigger the alert at (625, 199) on button.btn.btn-primary
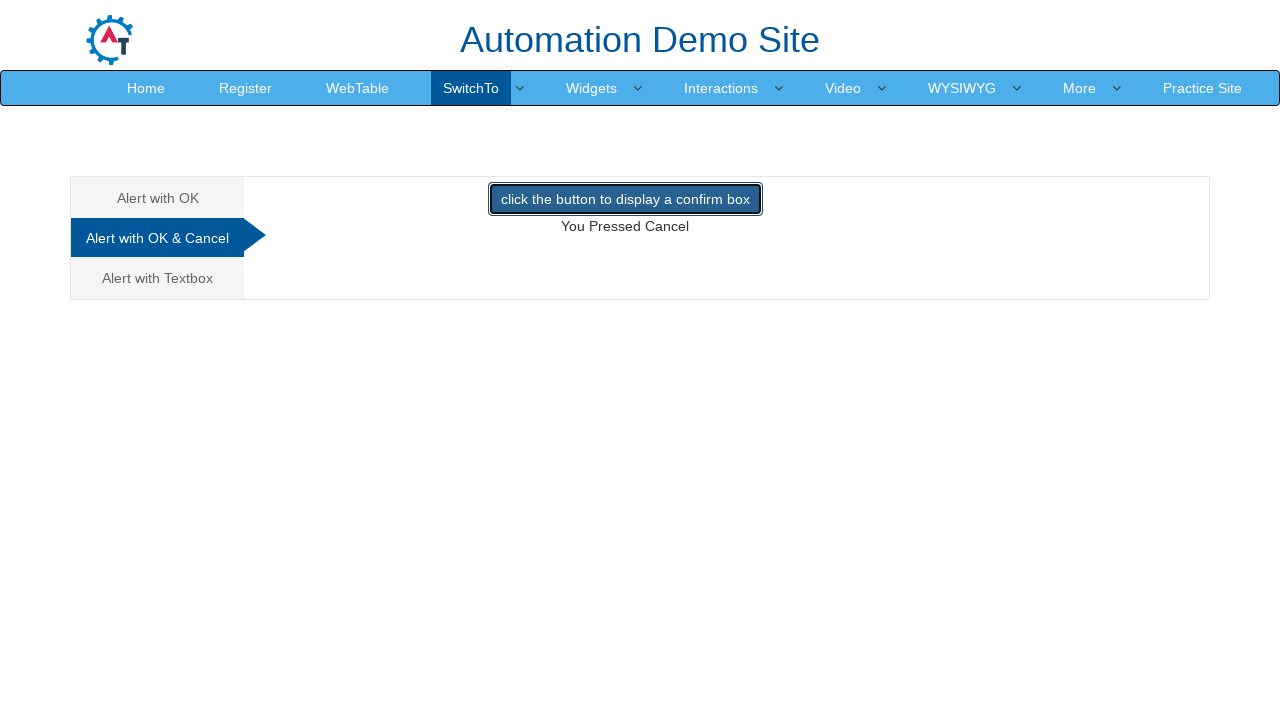

Set up dialog handler to accept the alert
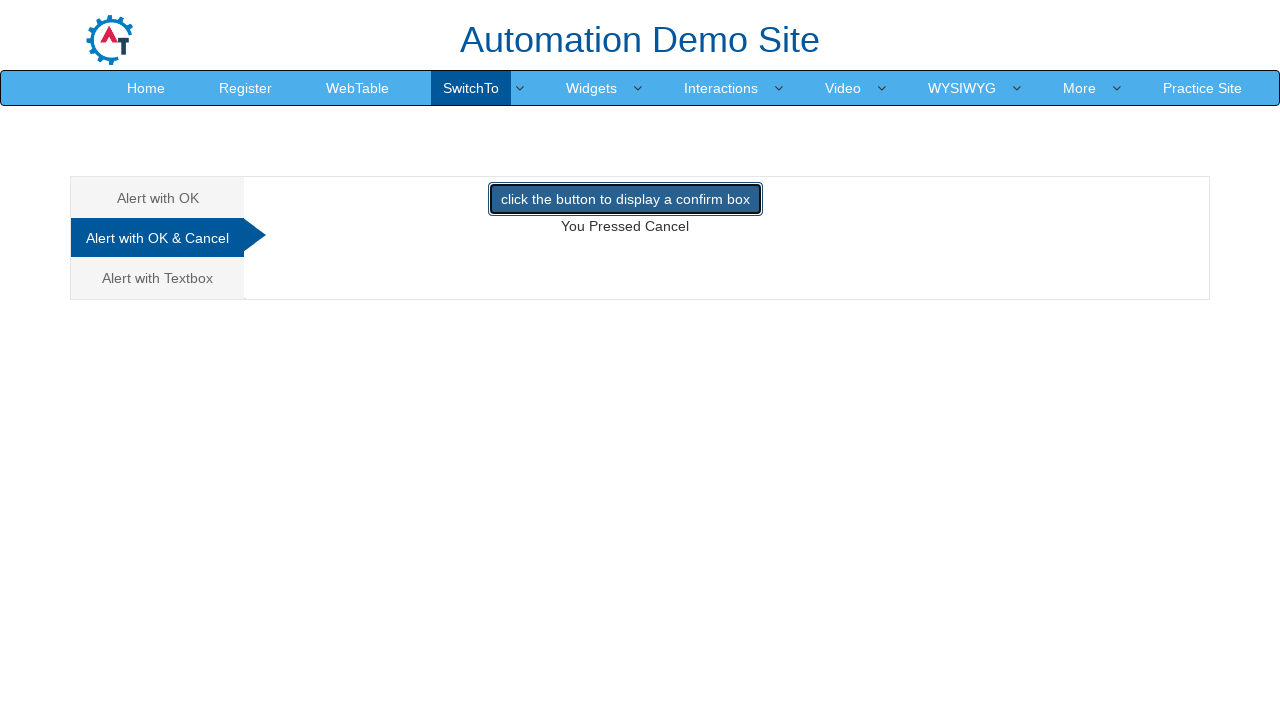

Waited 500ms to ensure alert was triggered and accepted
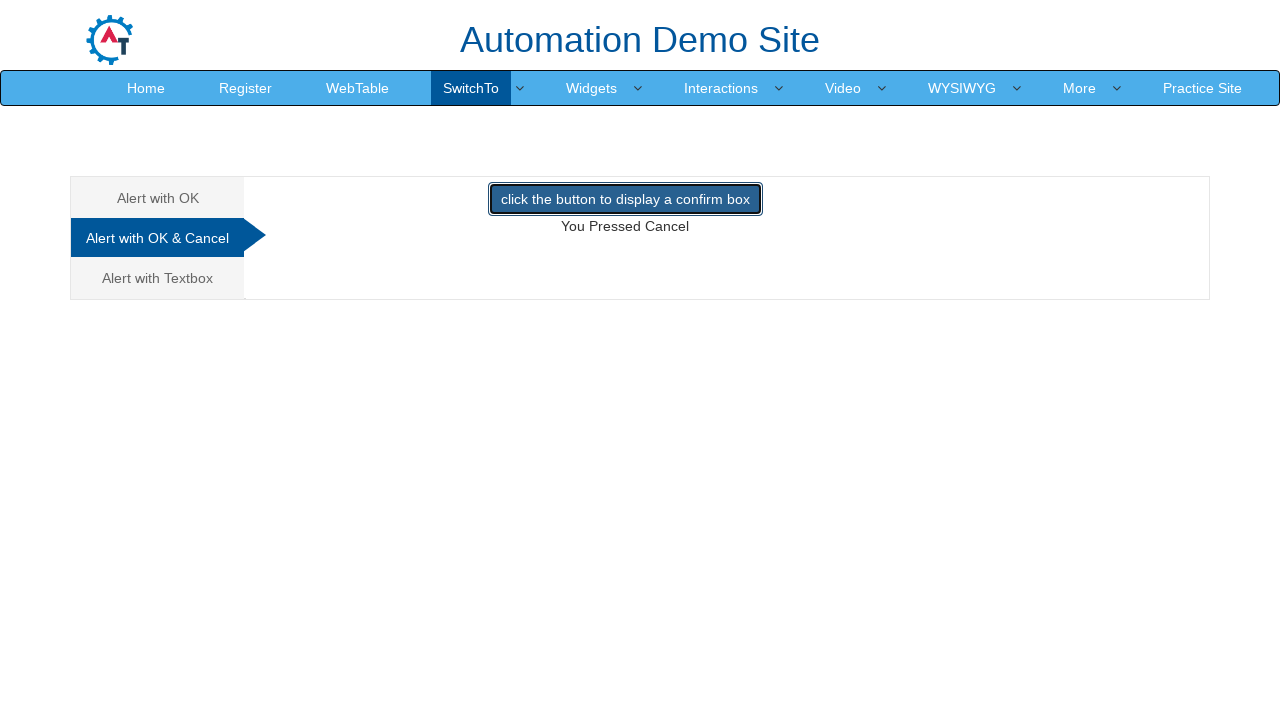

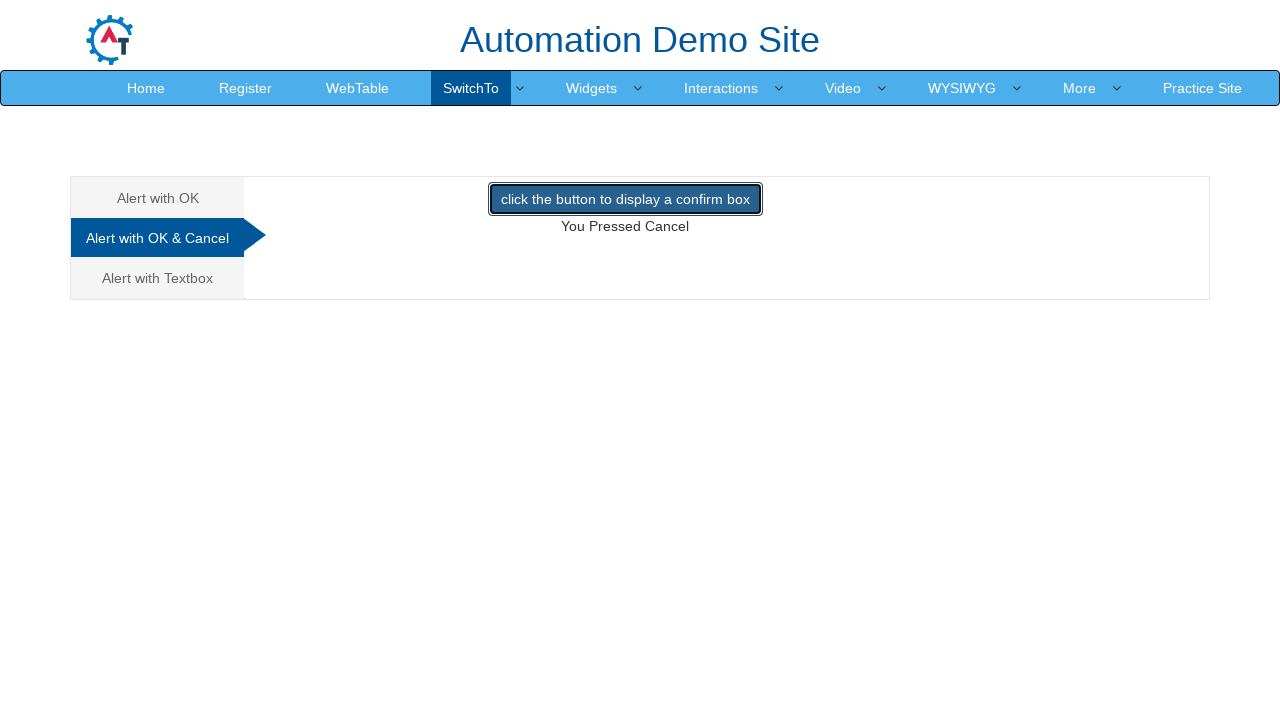